Tests that the currently applied filter link is highlighted with selected class

Starting URL: https://demo.playwright.dev/todomvc

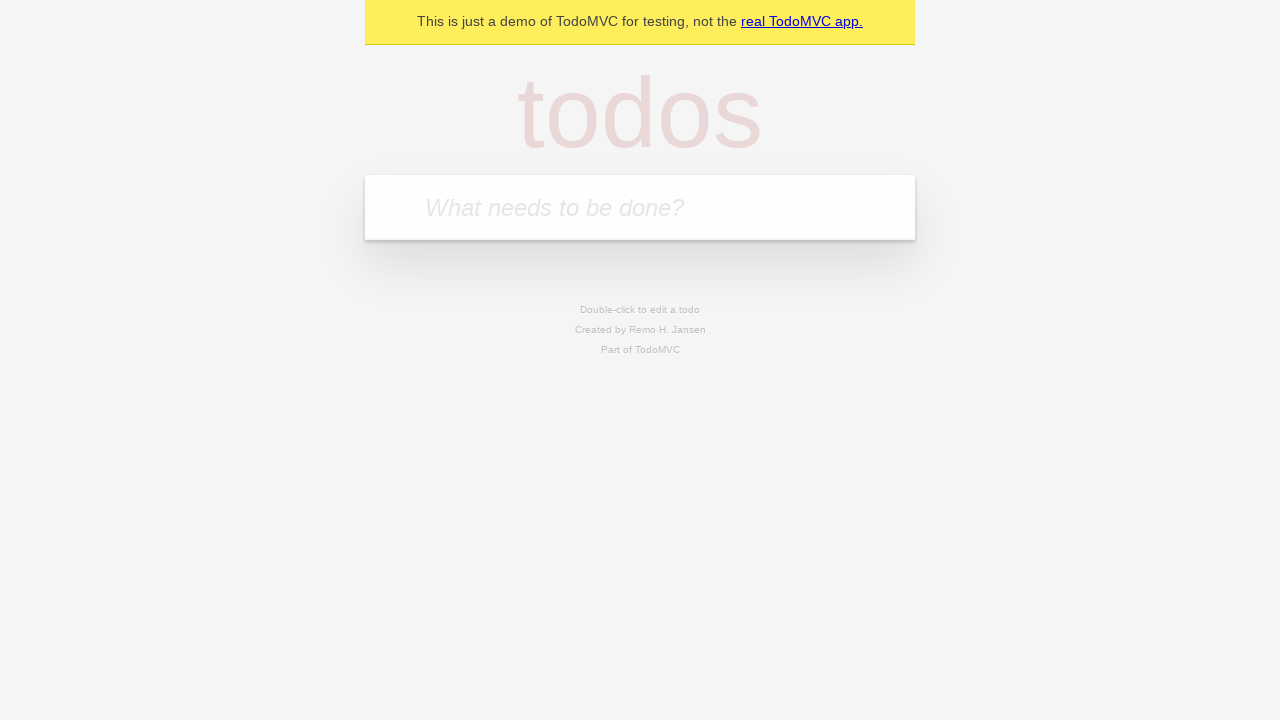

Filled todo input with 'buy some cheese' on internal:attr=[placeholder="What needs to be done?"i]
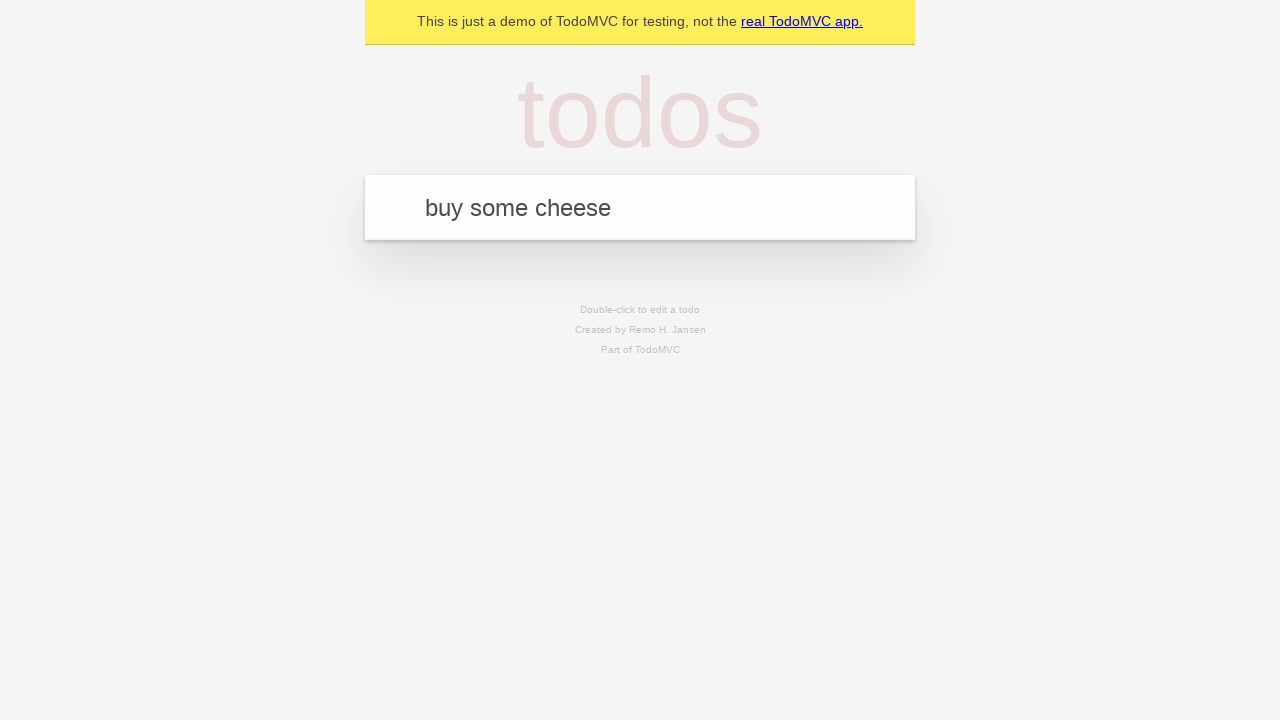

Pressed Enter to create todo 'buy some cheese' on internal:attr=[placeholder="What needs to be done?"i]
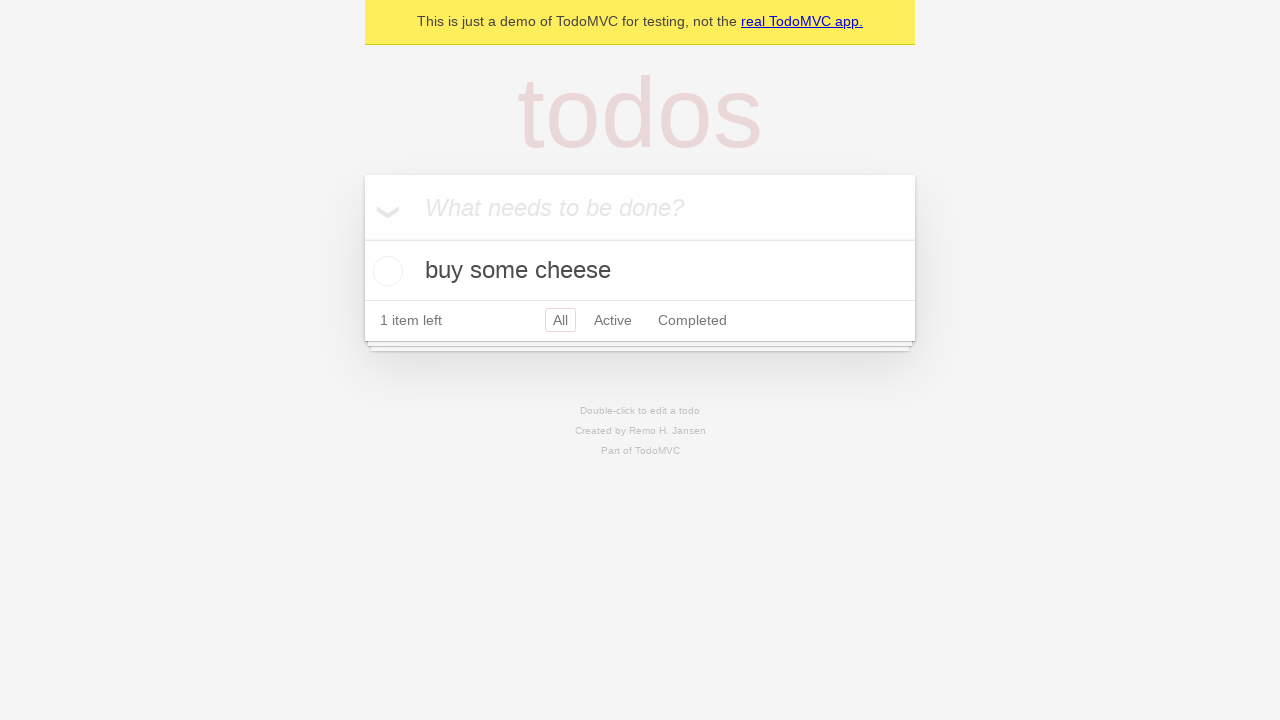

Filled todo input with 'feed the cat' on internal:attr=[placeholder="What needs to be done?"i]
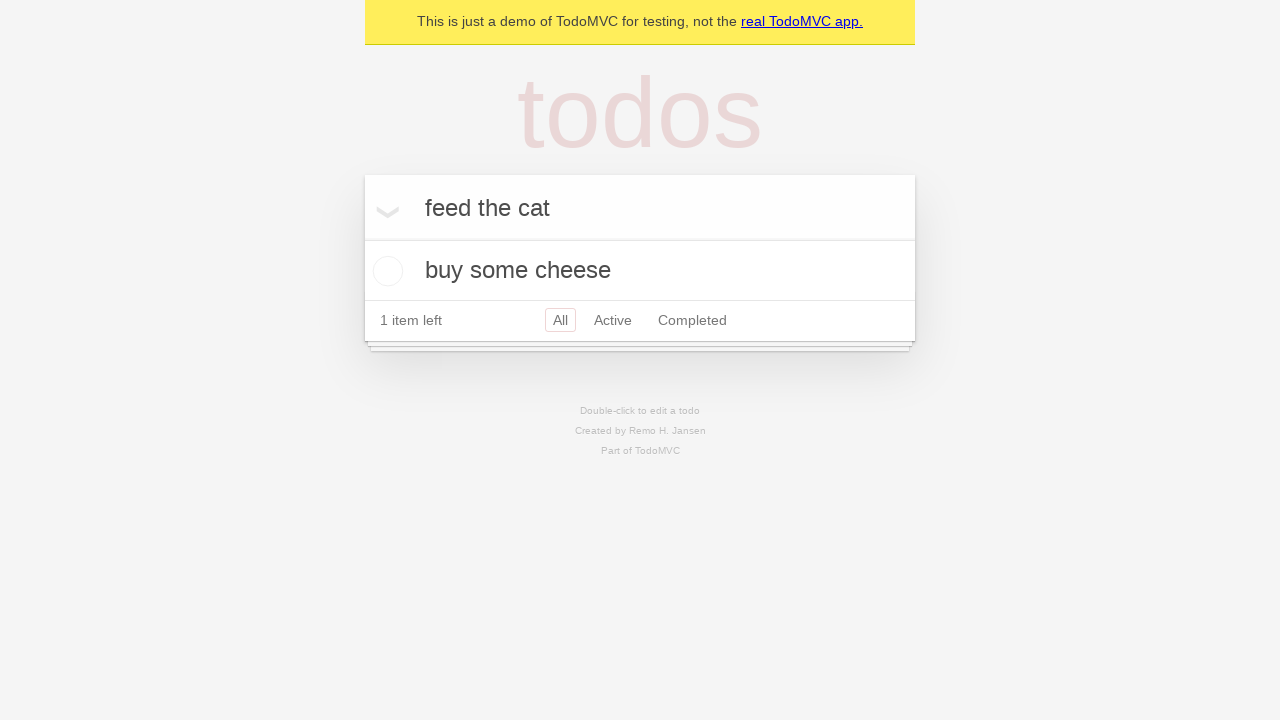

Pressed Enter to create todo 'feed the cat' on internal:attr=[placeholder="What needs to be done?"i]
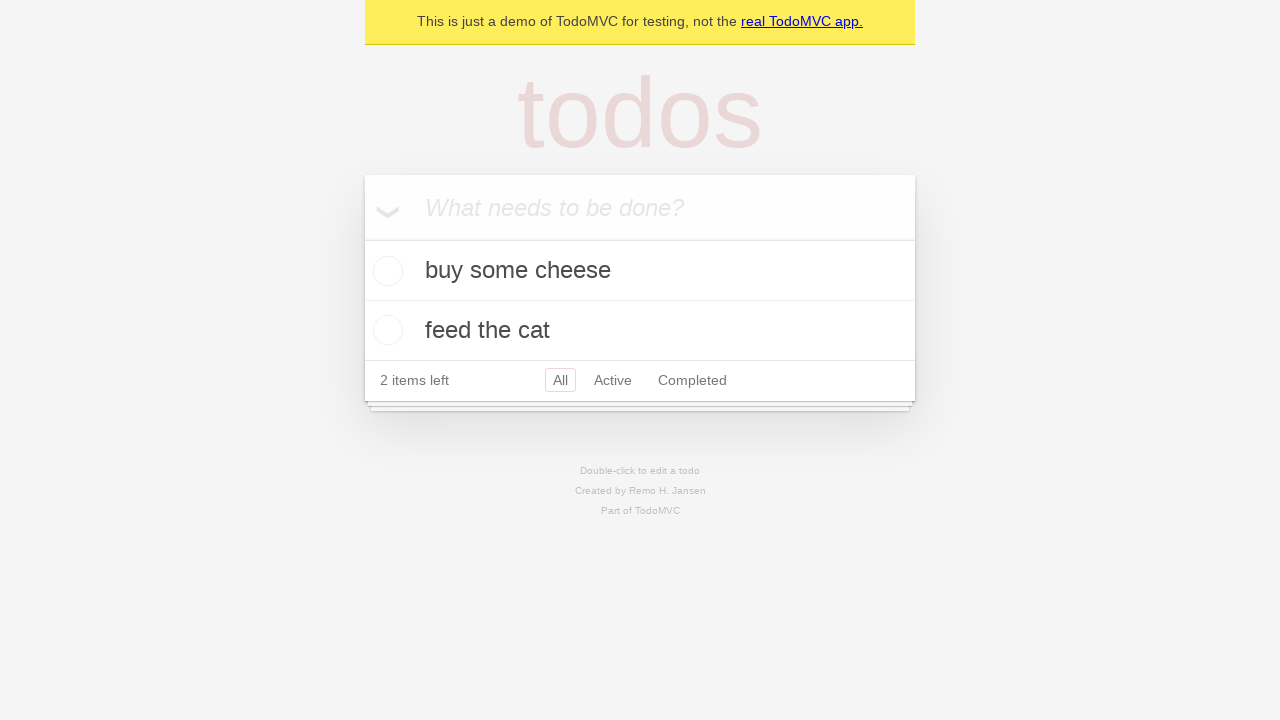

Filled todo input with 'book a doctors appointment' on internal:attr=[placeholder="What needs to be done?"i]
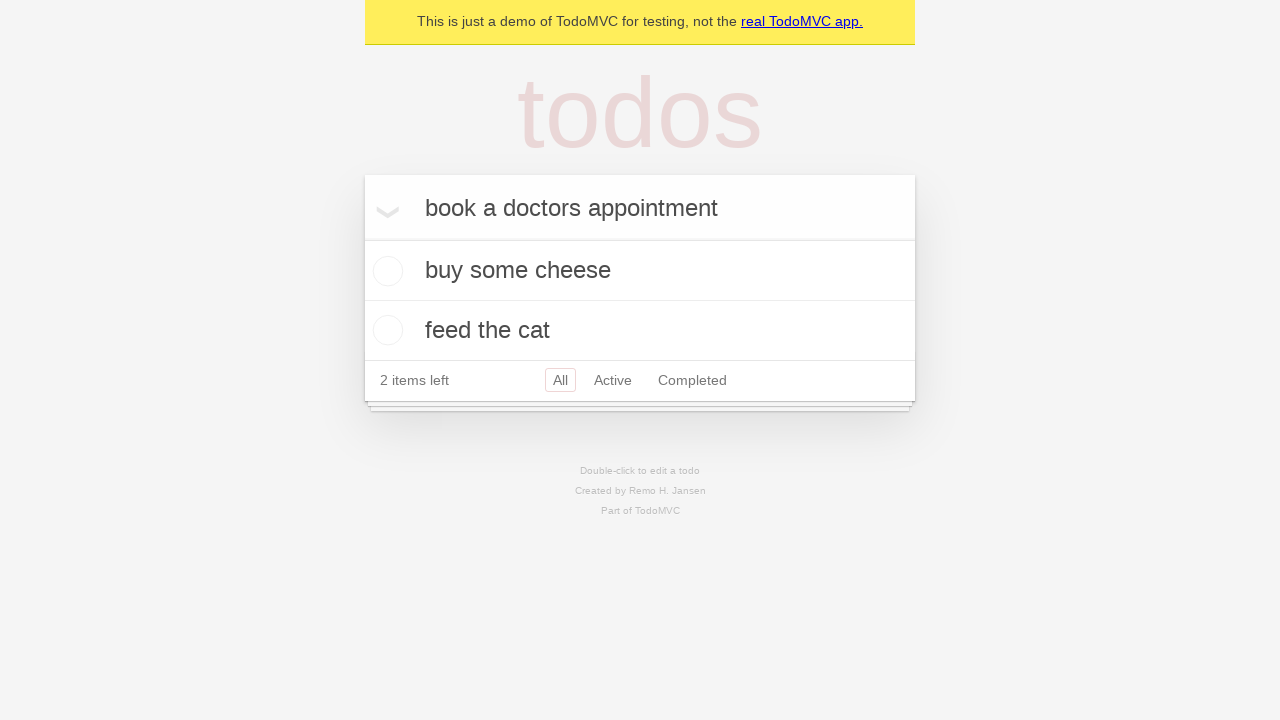

Pressed Enter to create todo 'book a doctors appointment' on internal:attr=[placeholder="What needs to be done?"i]
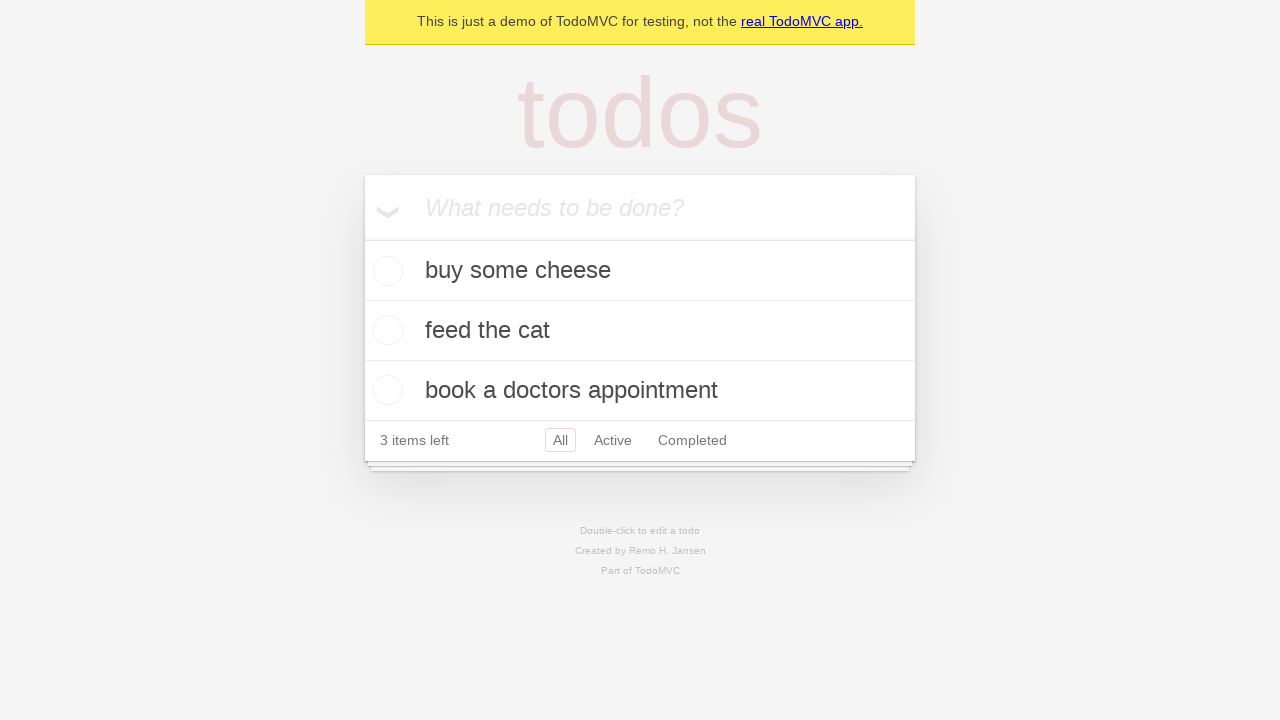

Waited for todo items to be created
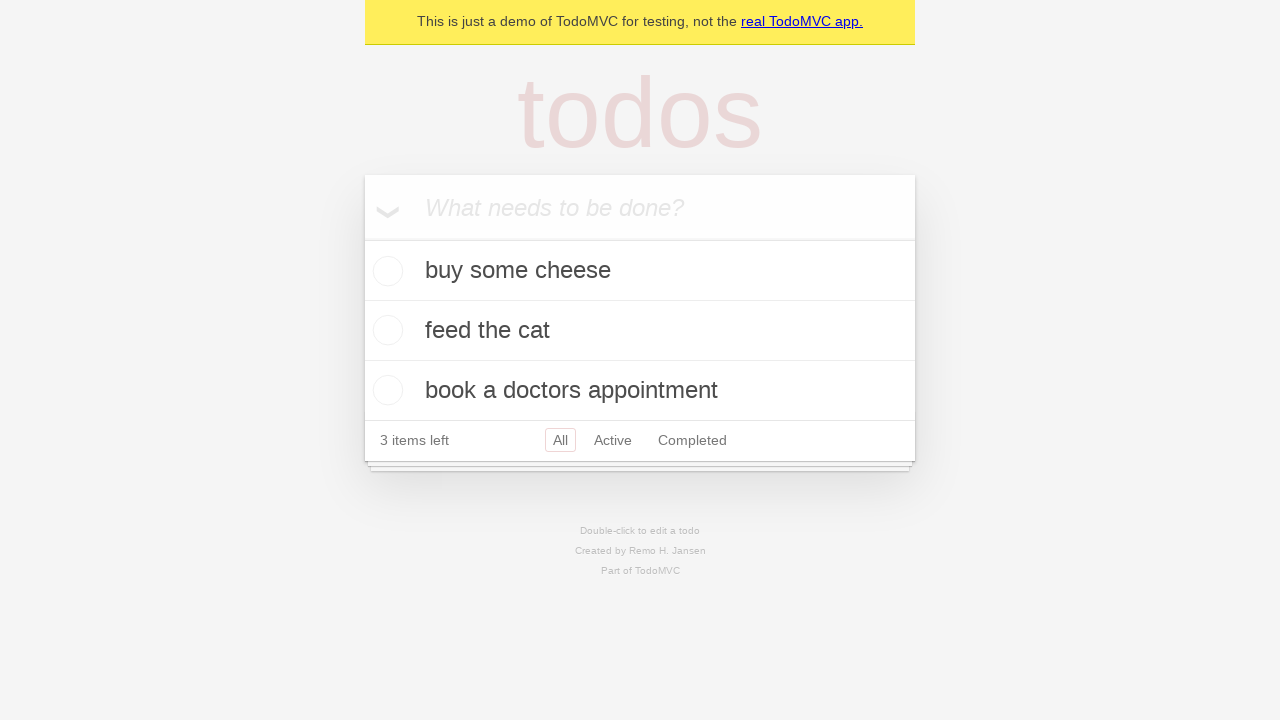

Created locators for Active and Completed filter links
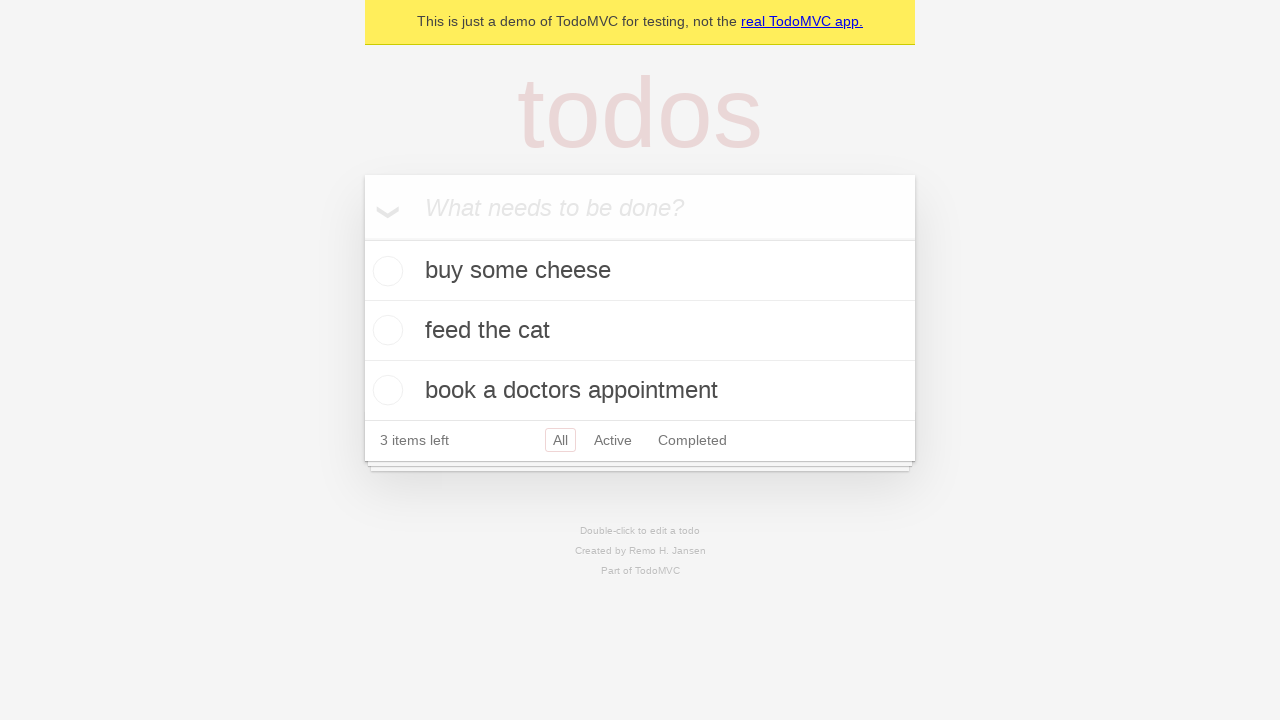

Clicked Active filter link at (613, 440) on internal:role=link[name="Active"i]
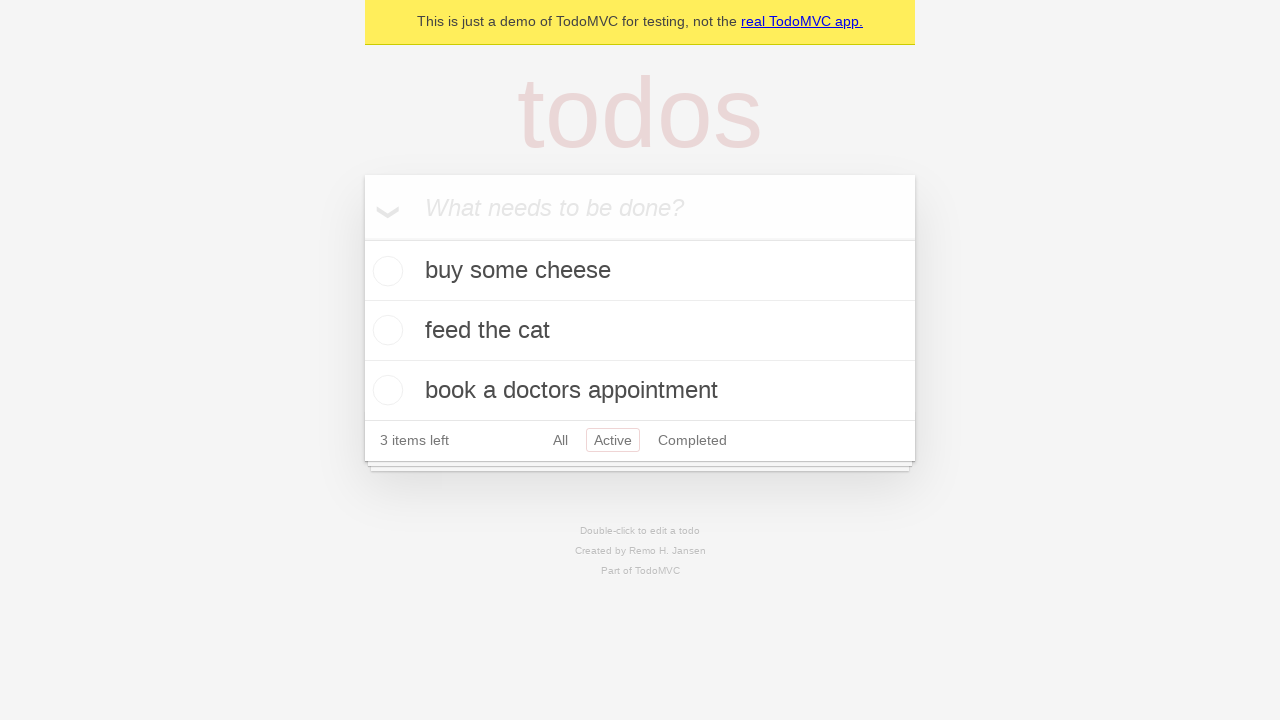

Clicked Completed filter link to verify it gets highlighted at (692, 440) on internal:role=link[name="Completed"i]
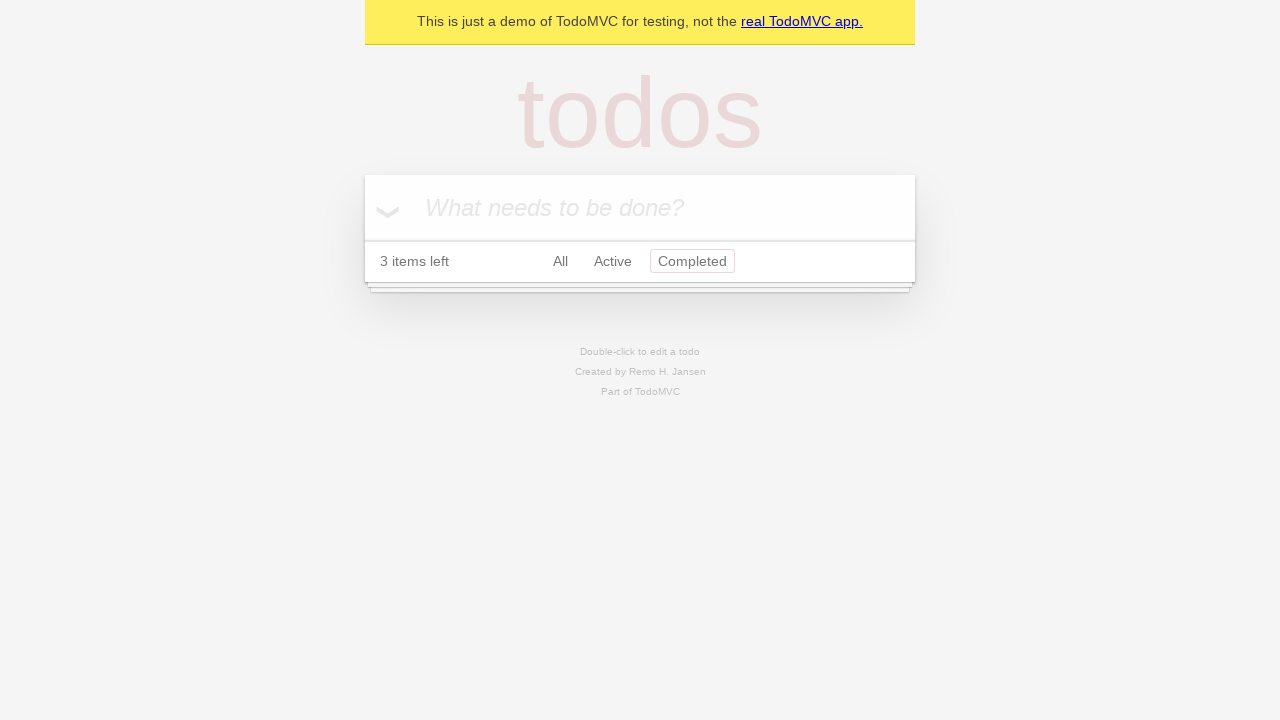

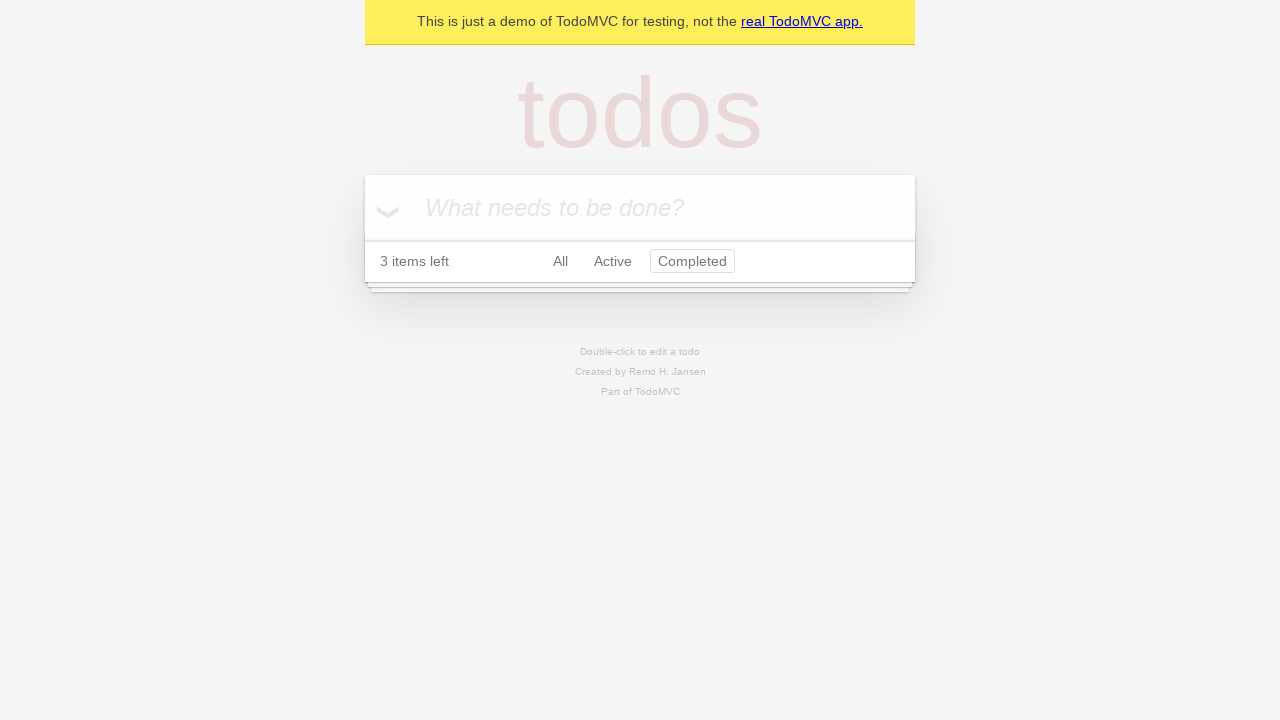